Tests that the browser back button works correctly with routing filters

Starting URL: https://demo.playwright.dev/todomvc

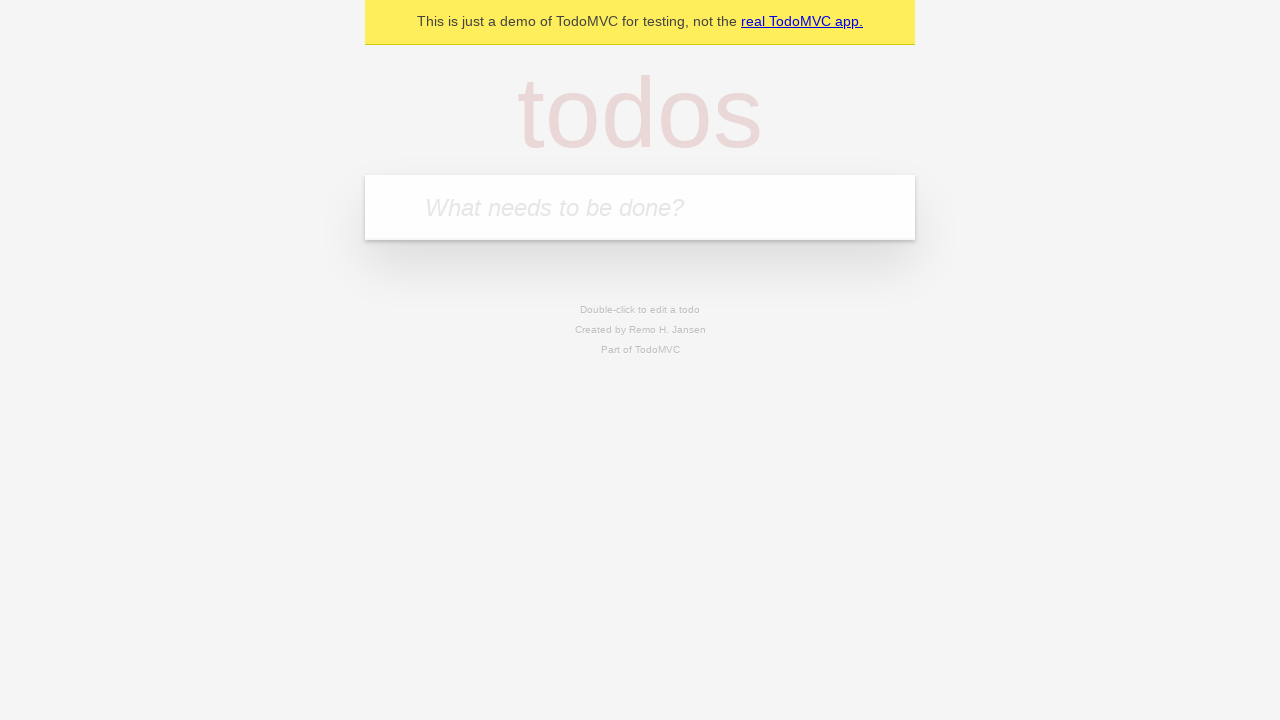

Filled first todo field with 'buy some cheese' on internal:attr=[placeholder="What needs to be done?"i]
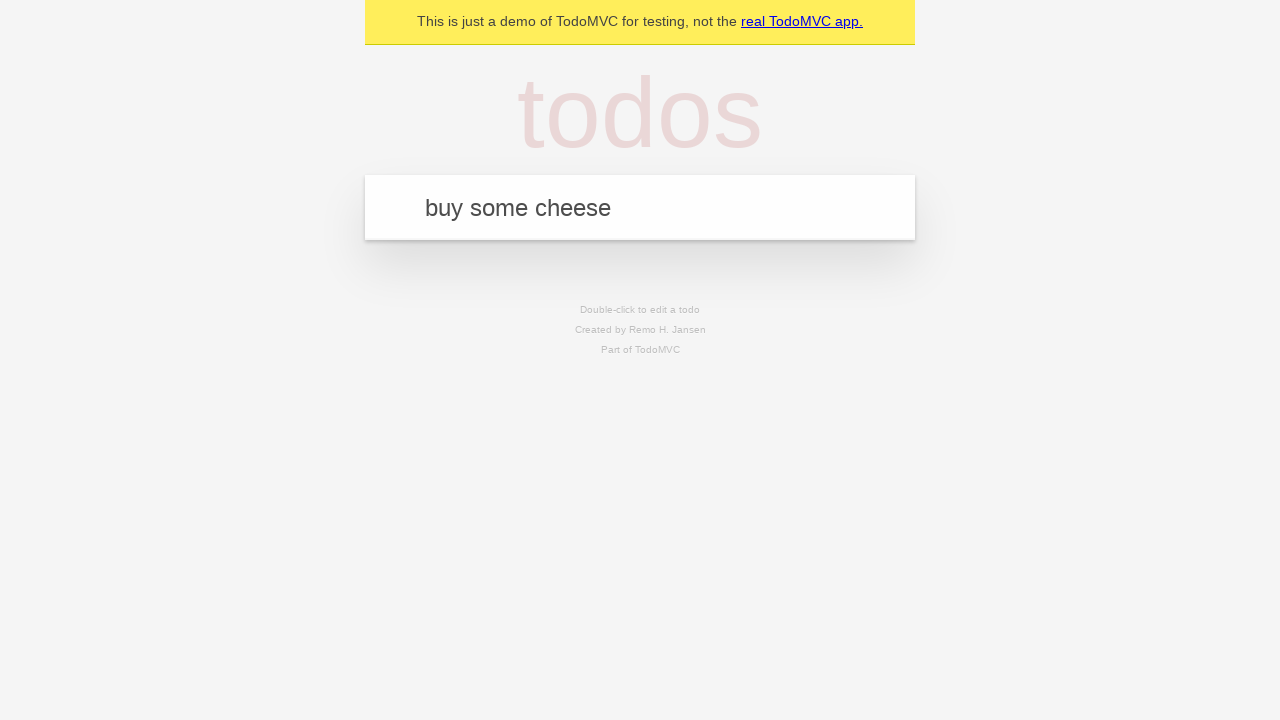

Pressed Enter to create first todo on internal:attr=[placeholder="What needs to be done?"i]
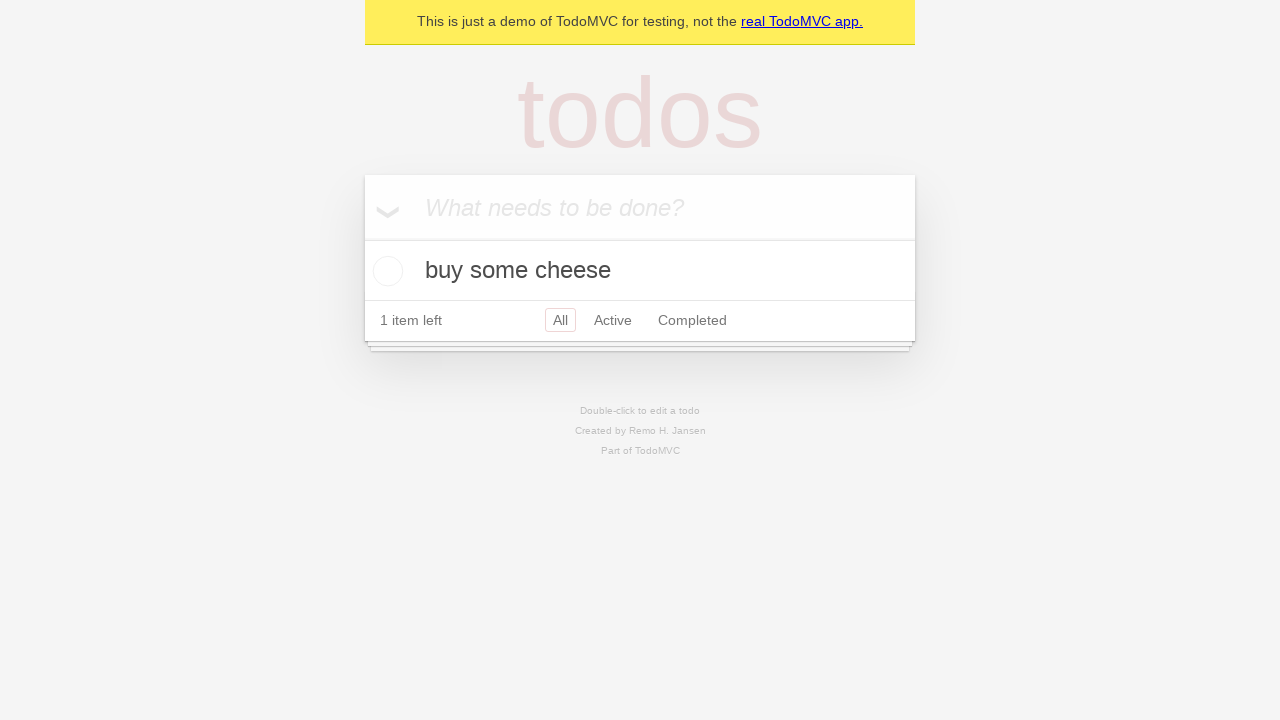

Filled second todo field with 'feed the cat' on internal:attr=[placeholder="What needs to be done?"i]
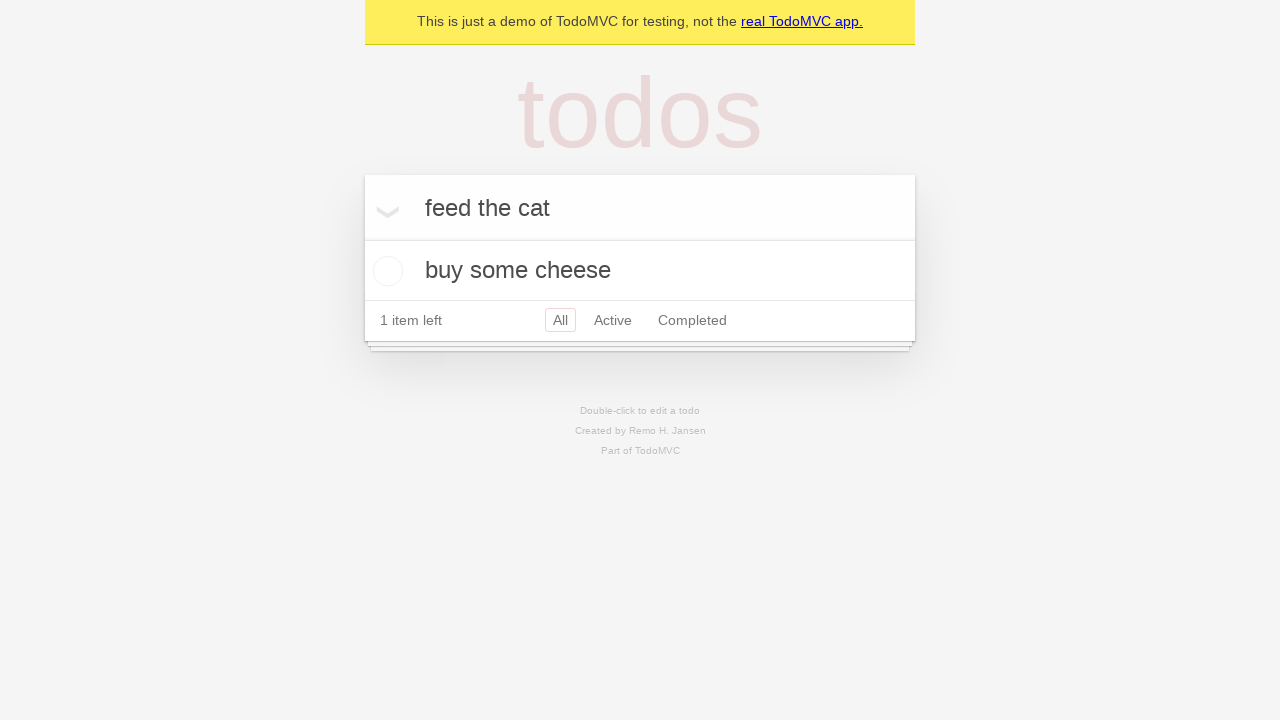

Pressed Enter to create second todo on internal:attr=[placeholder="What needs to be done?"i]
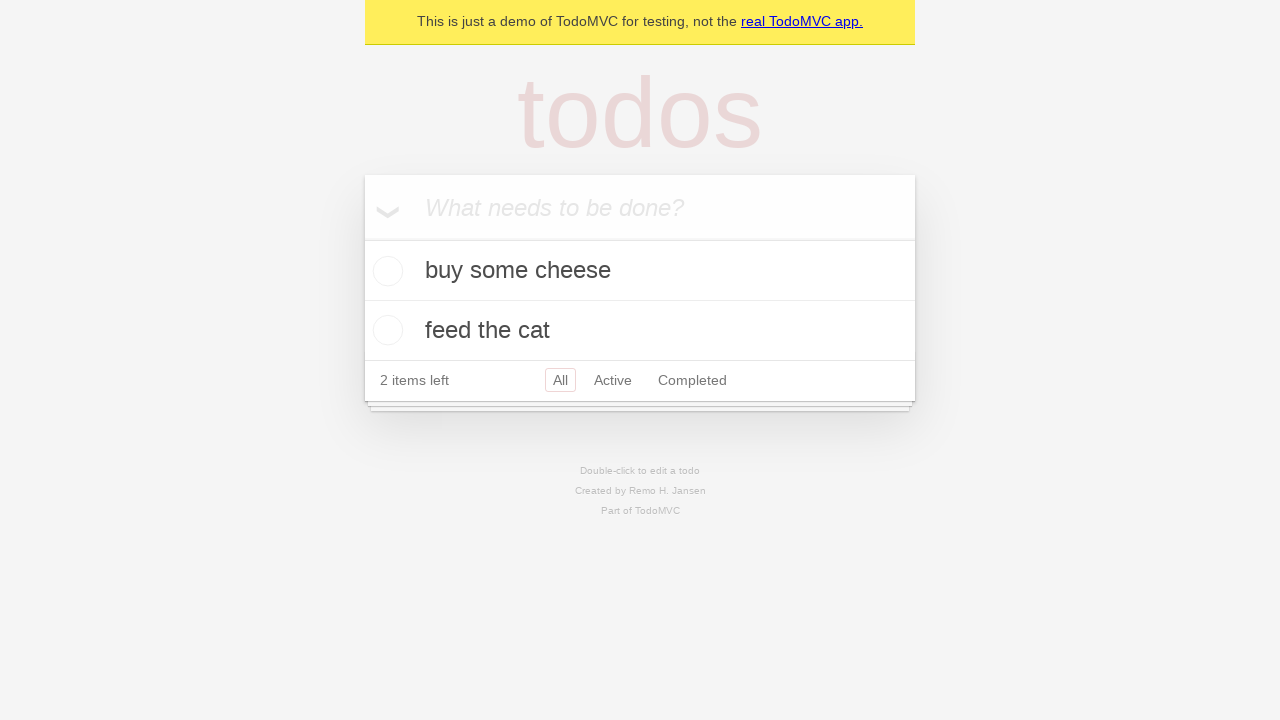

Filled third todo field with 'book a doctors appointment' on internal:attr=[placeholder="What needs to be done?"i]
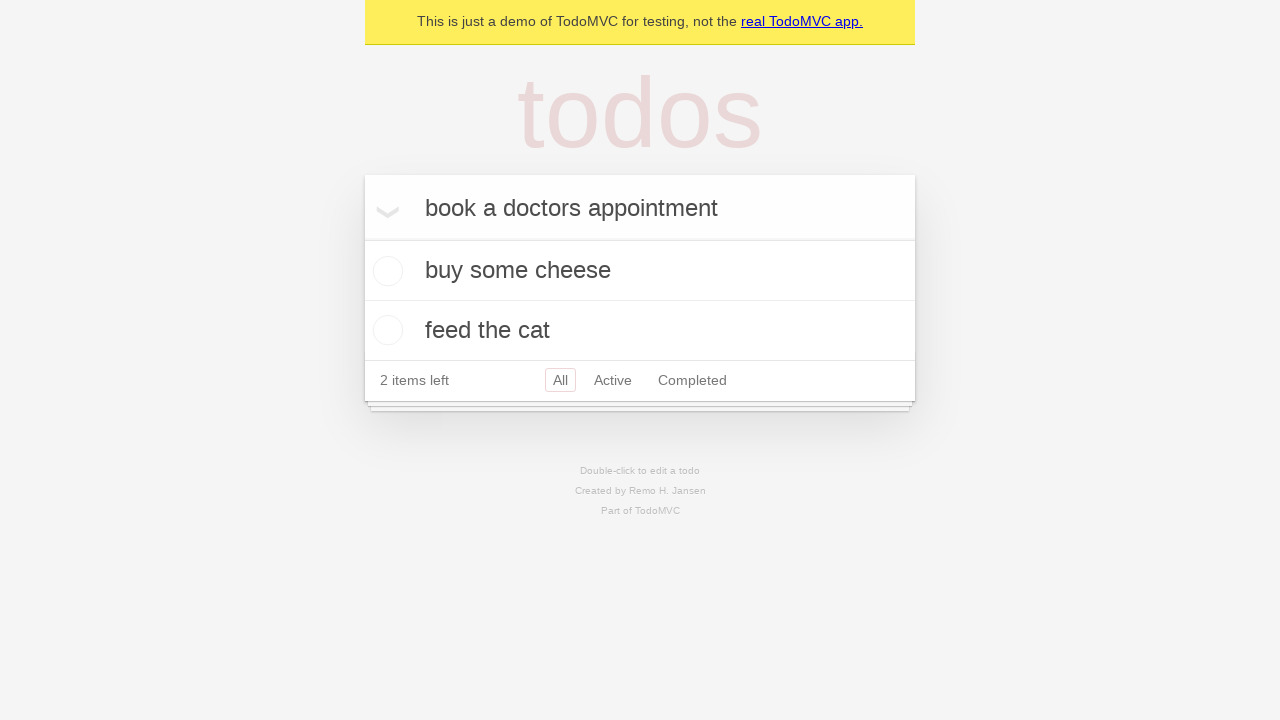

Pressed Enter to create third todo on internal:attr=[placeholder="What needs to be done?"i]
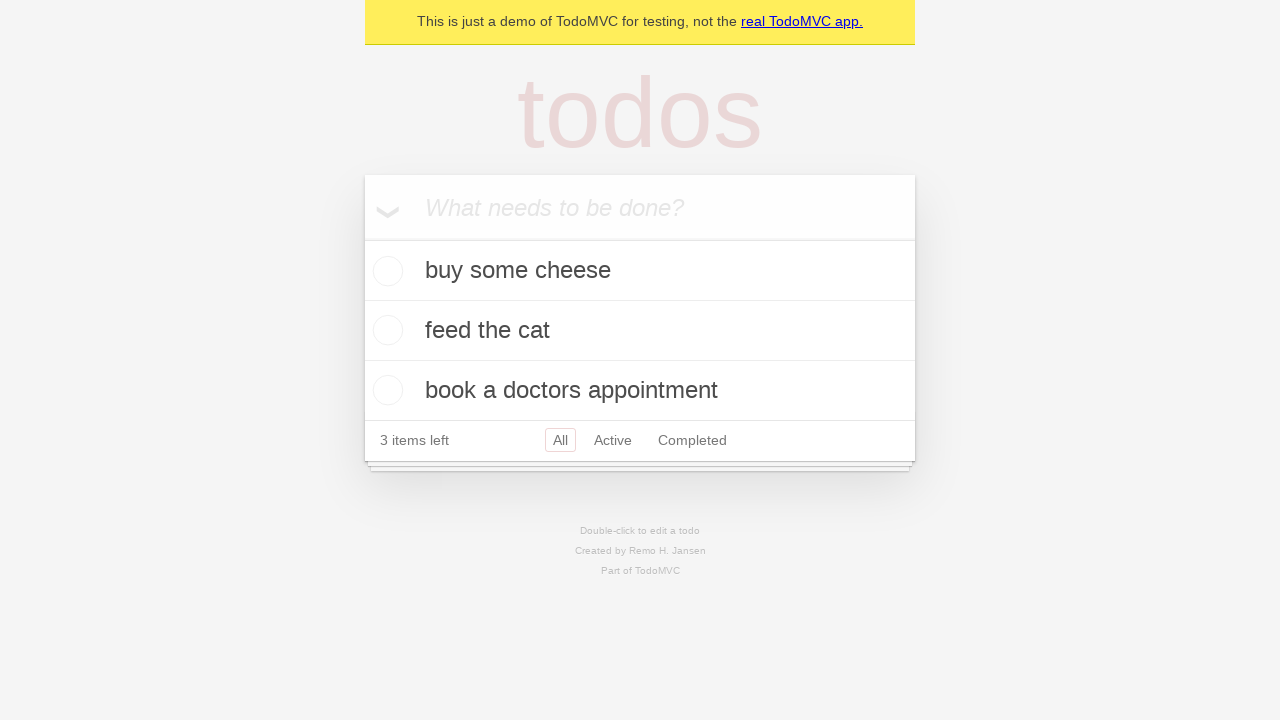

Checked the second todo item at (385, 330) on internal:testid=[data-testid="todo-item"s] >> nth=1 >> internal:role=checkbox
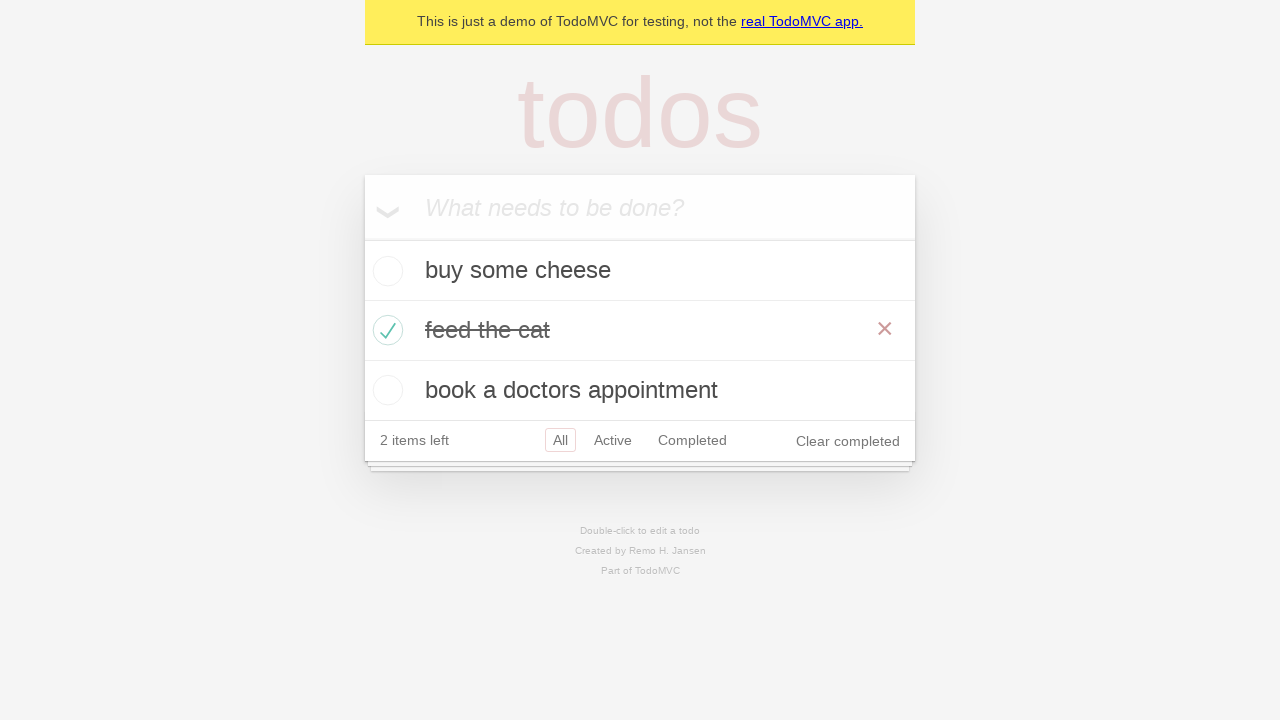

Clicked 'All' filter link at (560, 440) on internal:role=link[name="All"i]
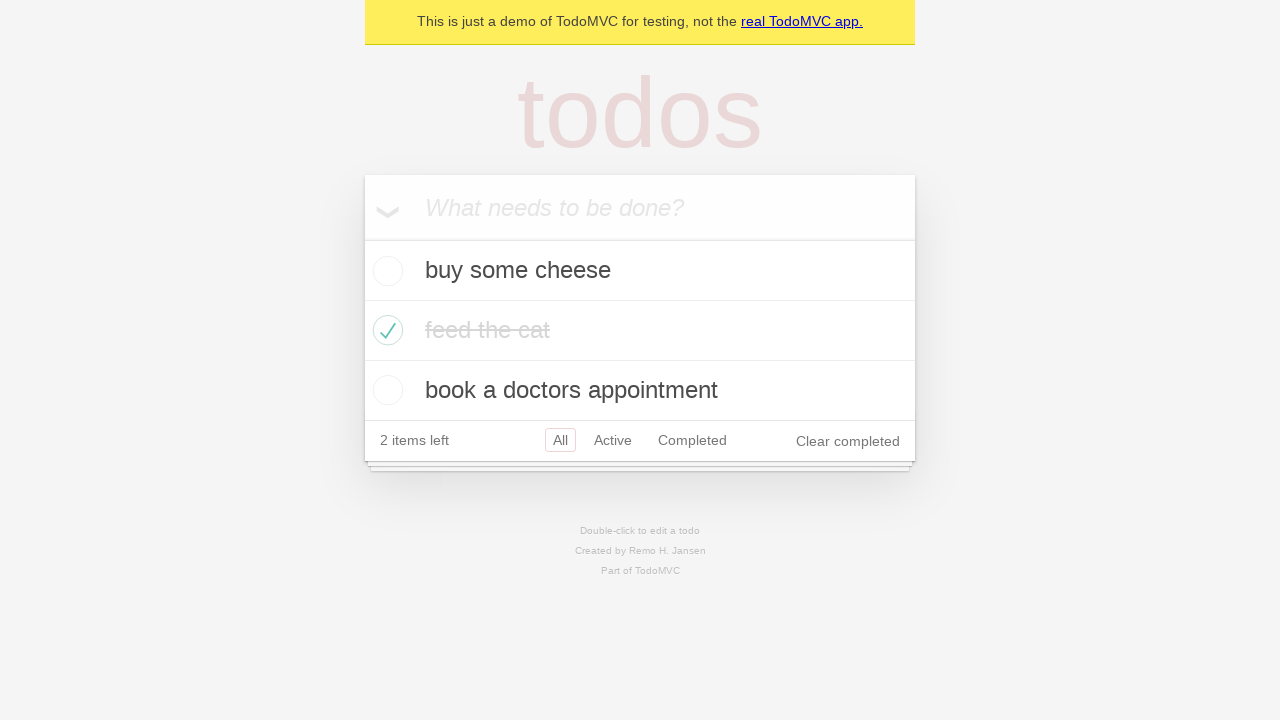

Clicked 'Active' filter link at (613, 440) on internal:role=link[name="Active"i]
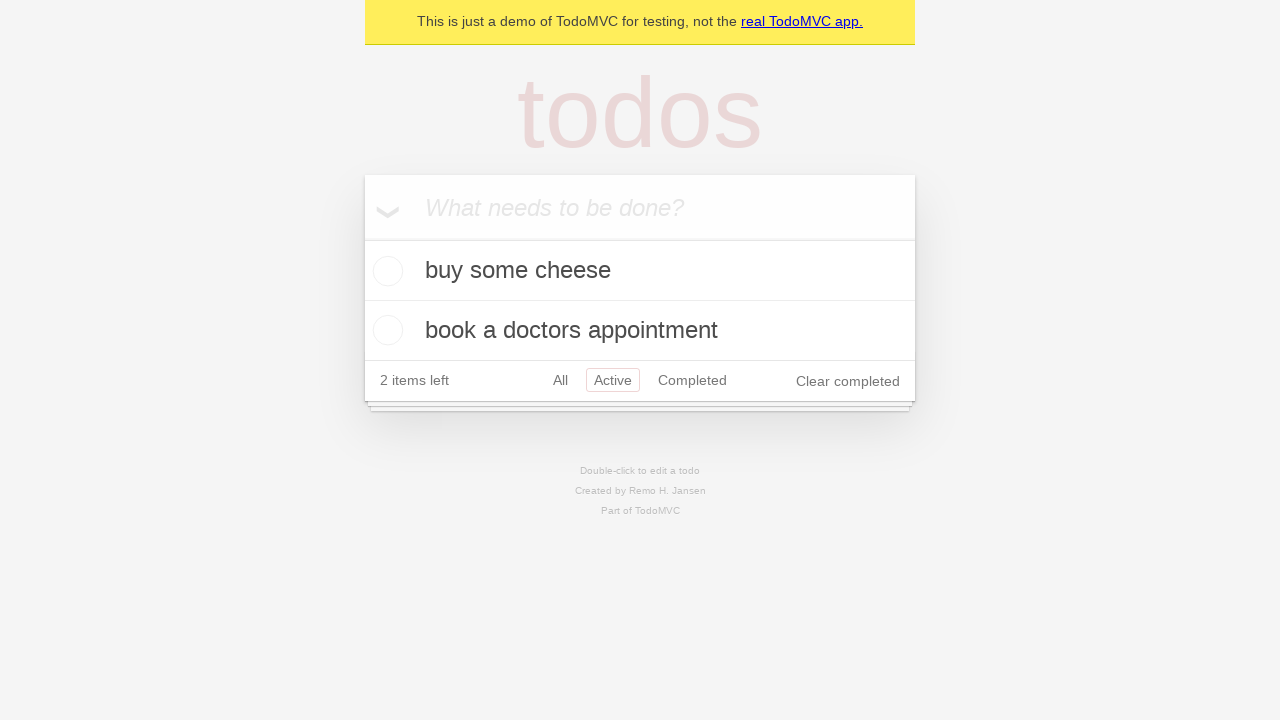

Clicked 'Completed' filter link at (692, 380) on internal:role=link[name="Completed"i]
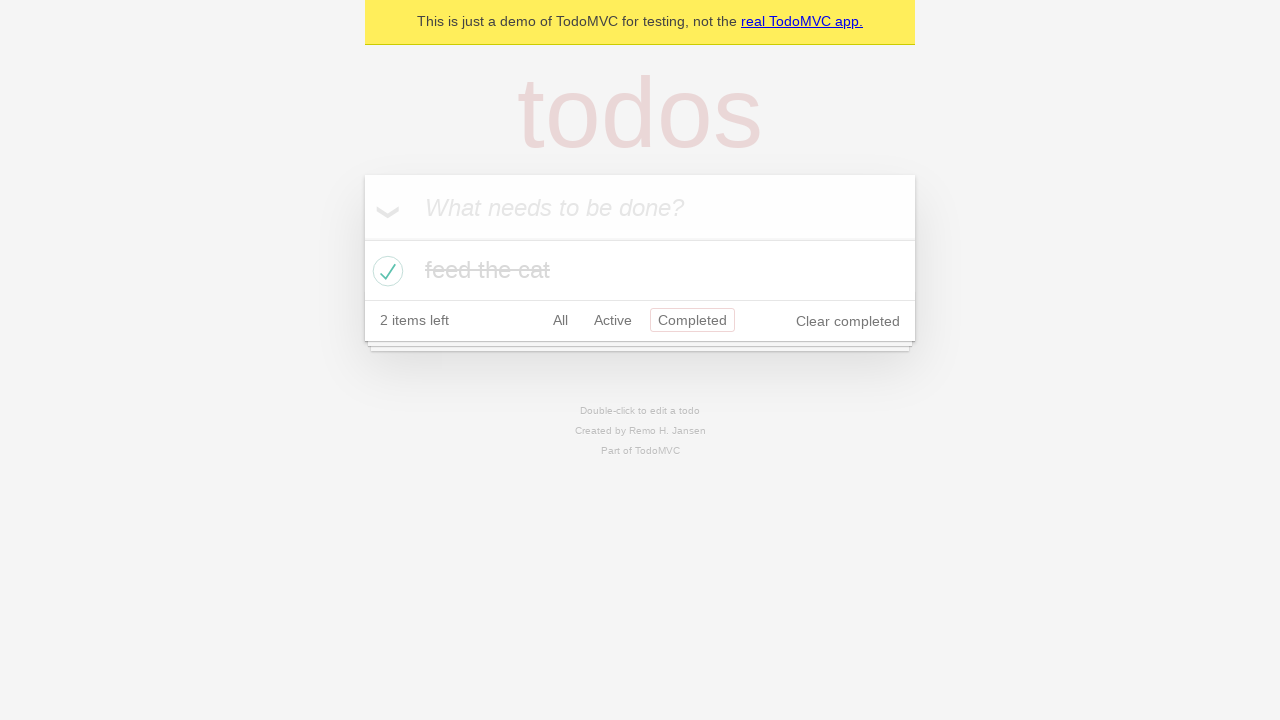

Pressed back button from Completed filter
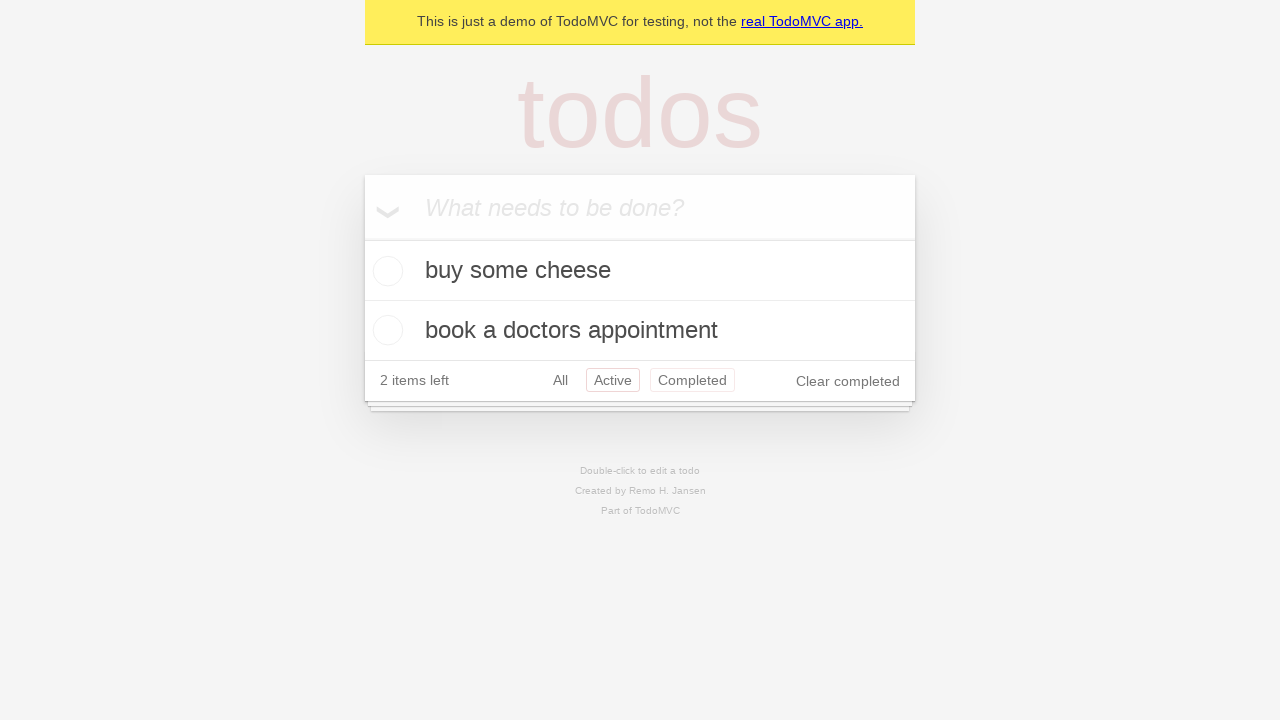

Pressed back button from Active filter
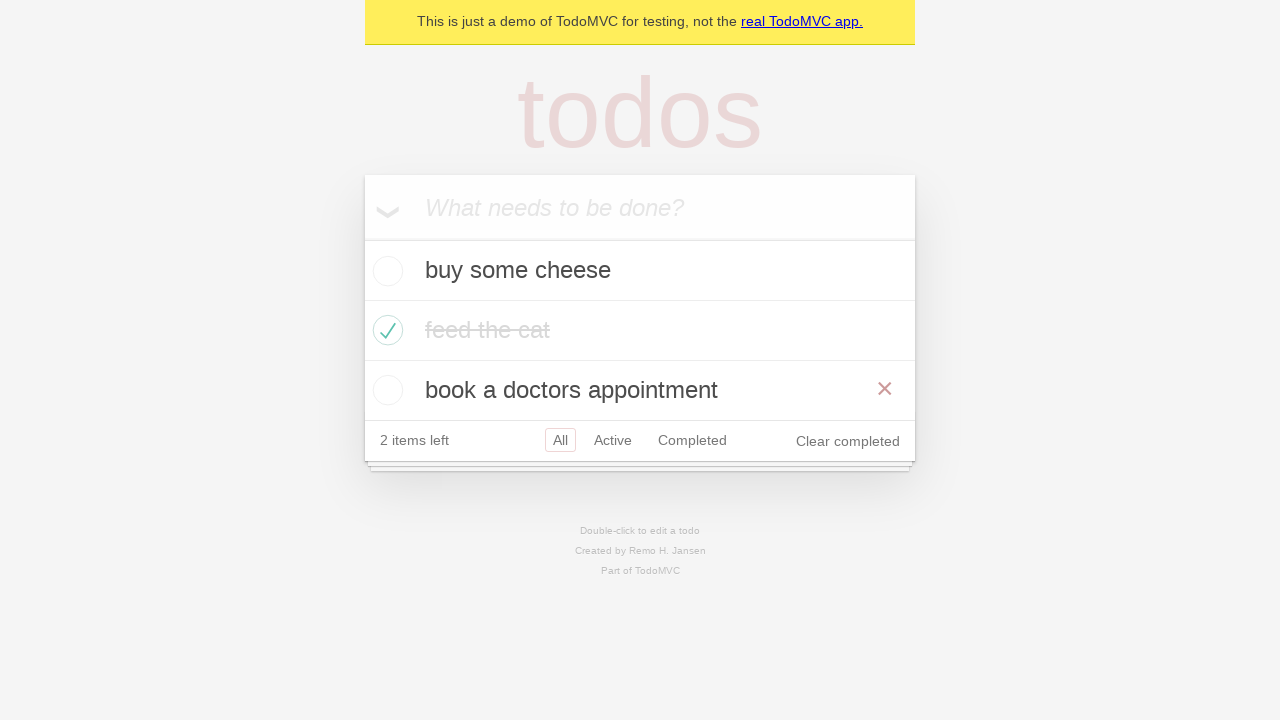

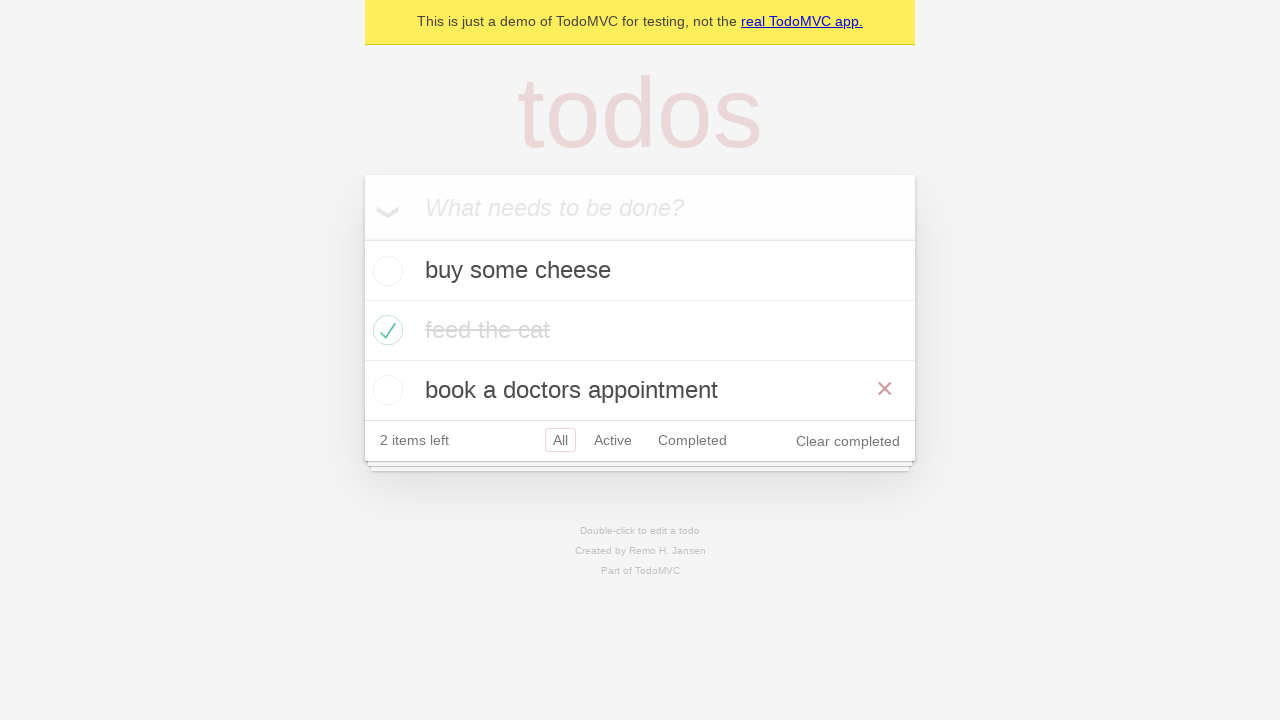